Tests the eRail train search functionality by entering source and destination stations, then verifying the train list results are displayed

Starting URL: https://erail.in/

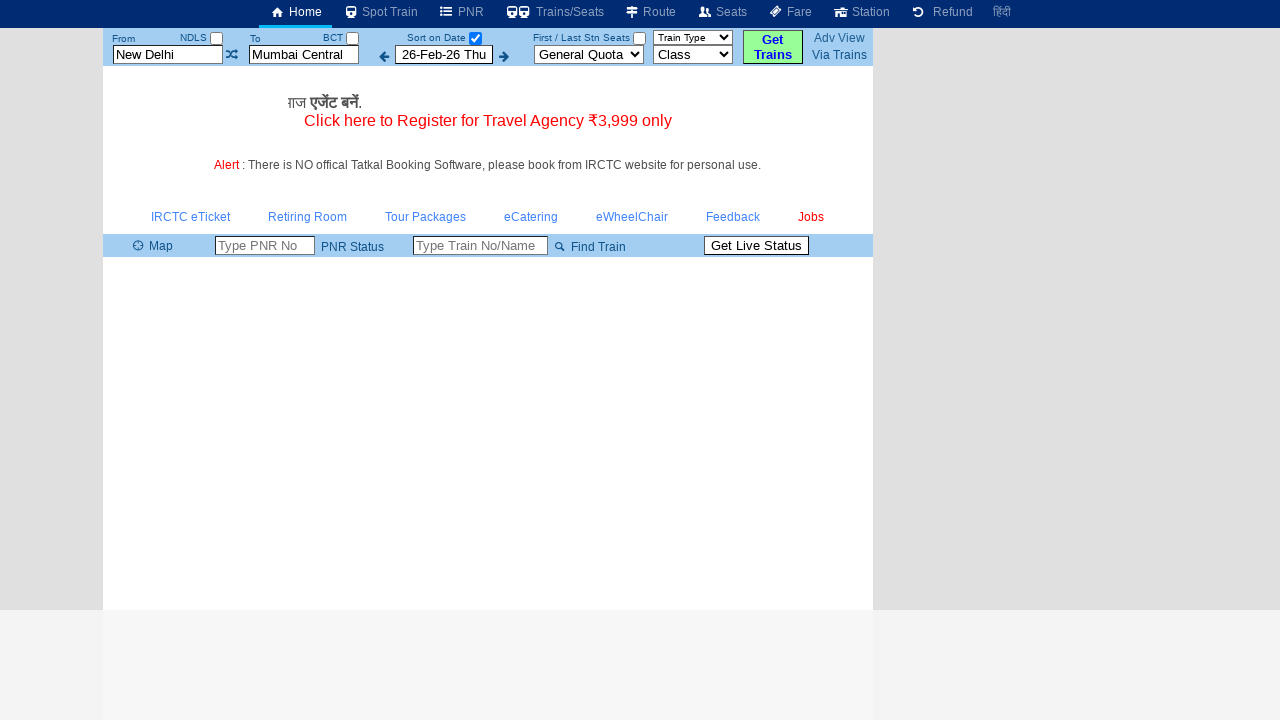

Cleared source station input field on xpath=//input[@id='txtStationFrom']
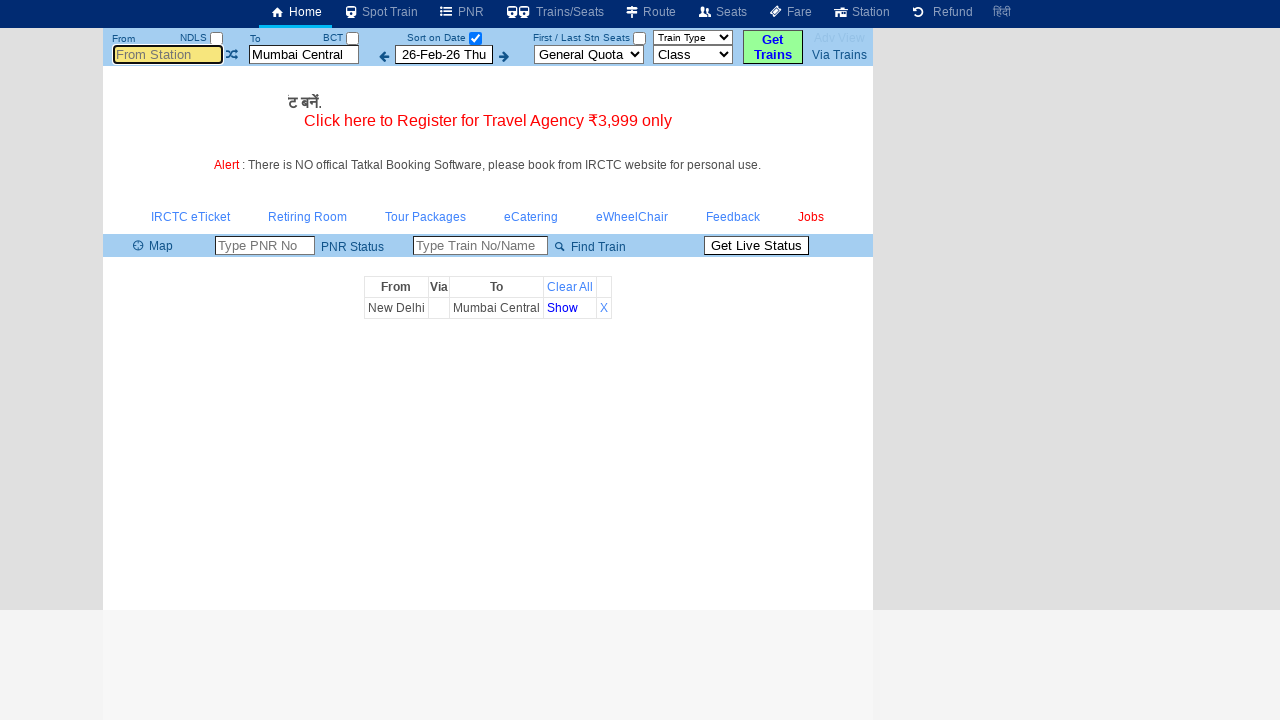

Entered 'ms' in source station field on xpath=//input[@id='txtStationFrom']
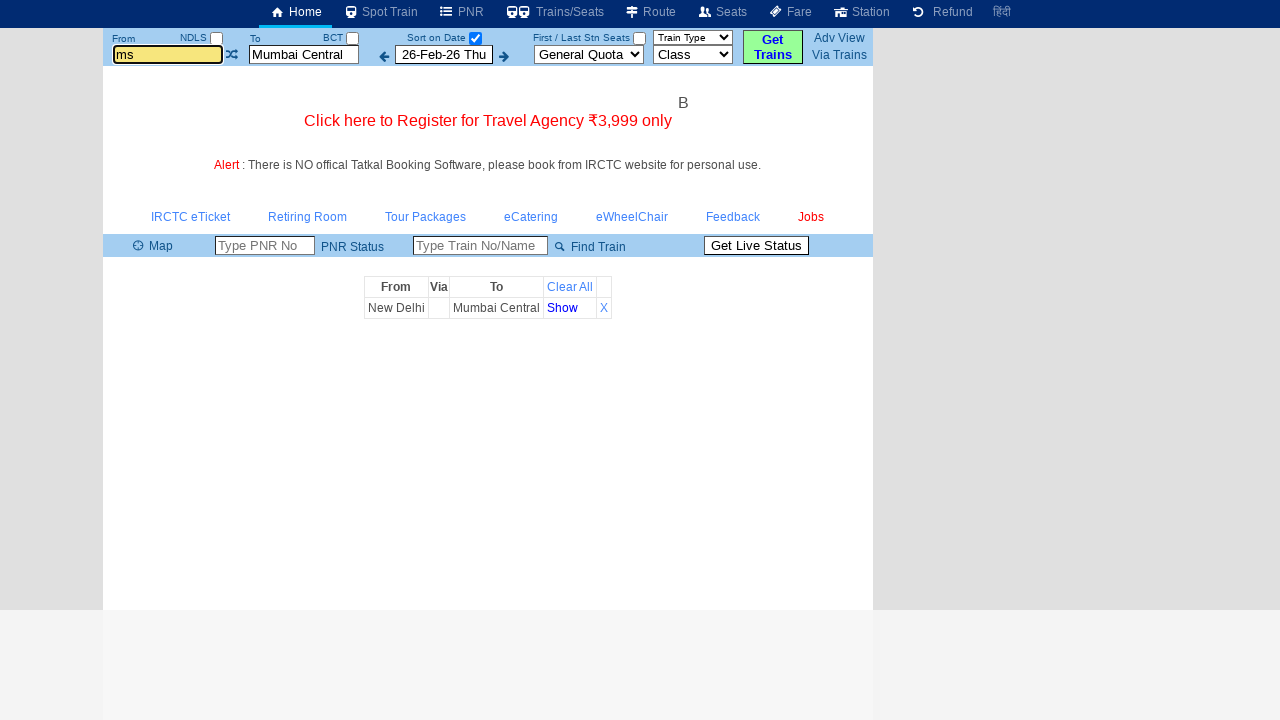

Pressed Tab to move from source station field on xpath=//input[@id='txtStationFrom']
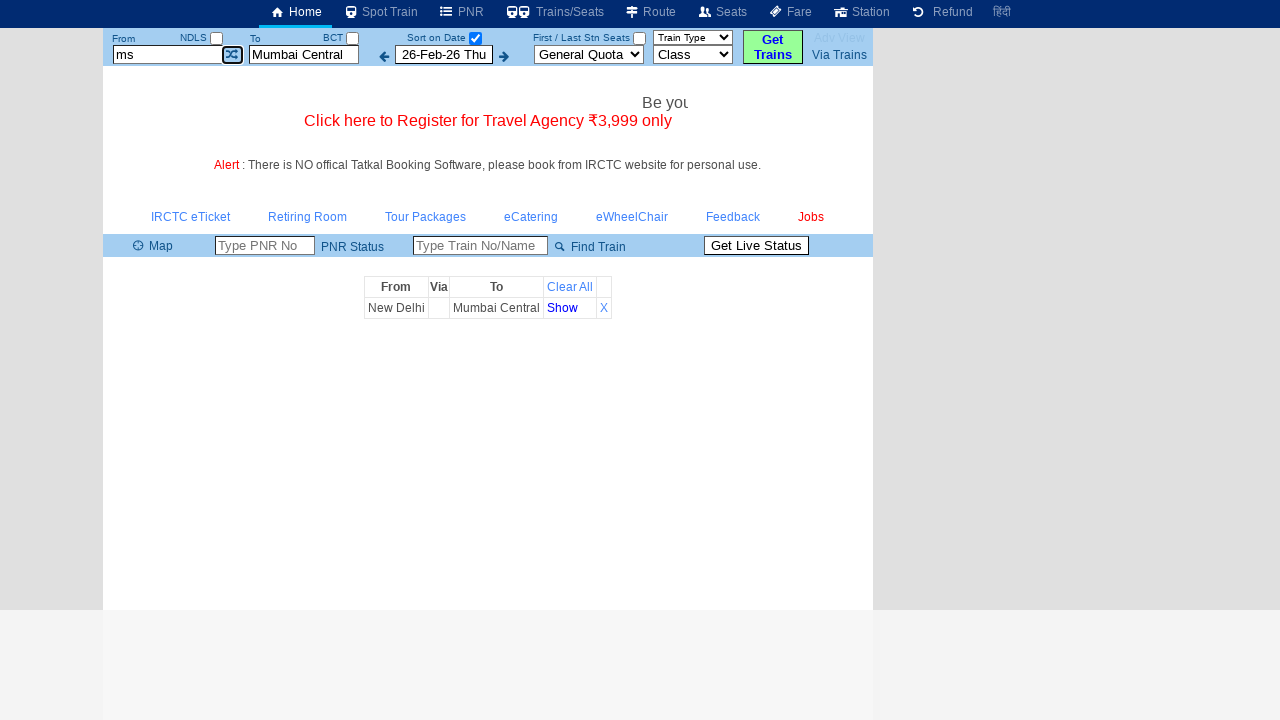

Cleared destination station input field on xpath=//input[@id='txtStationTo']
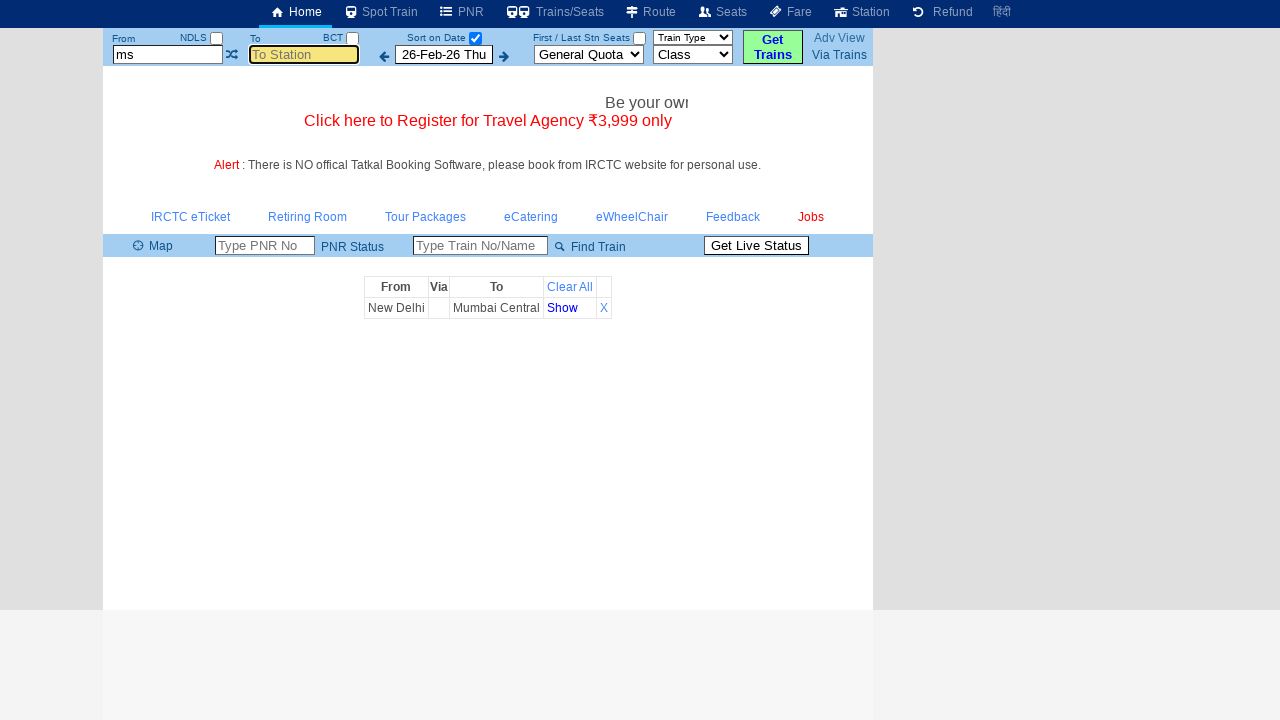

Entered 'mdu' in destination station field on xpath=//input[@id='txtStationTo']
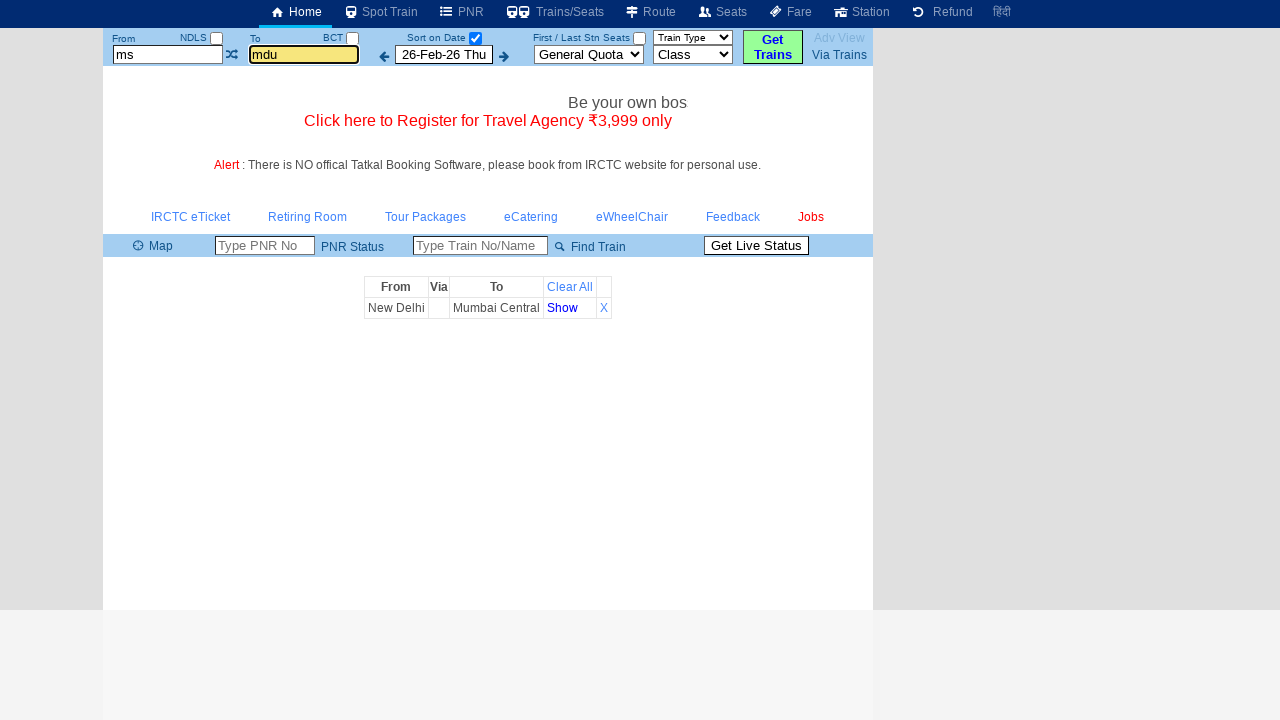

Pressed Tab to move from destination station field on xpath=//input[@id='txtStationTo']
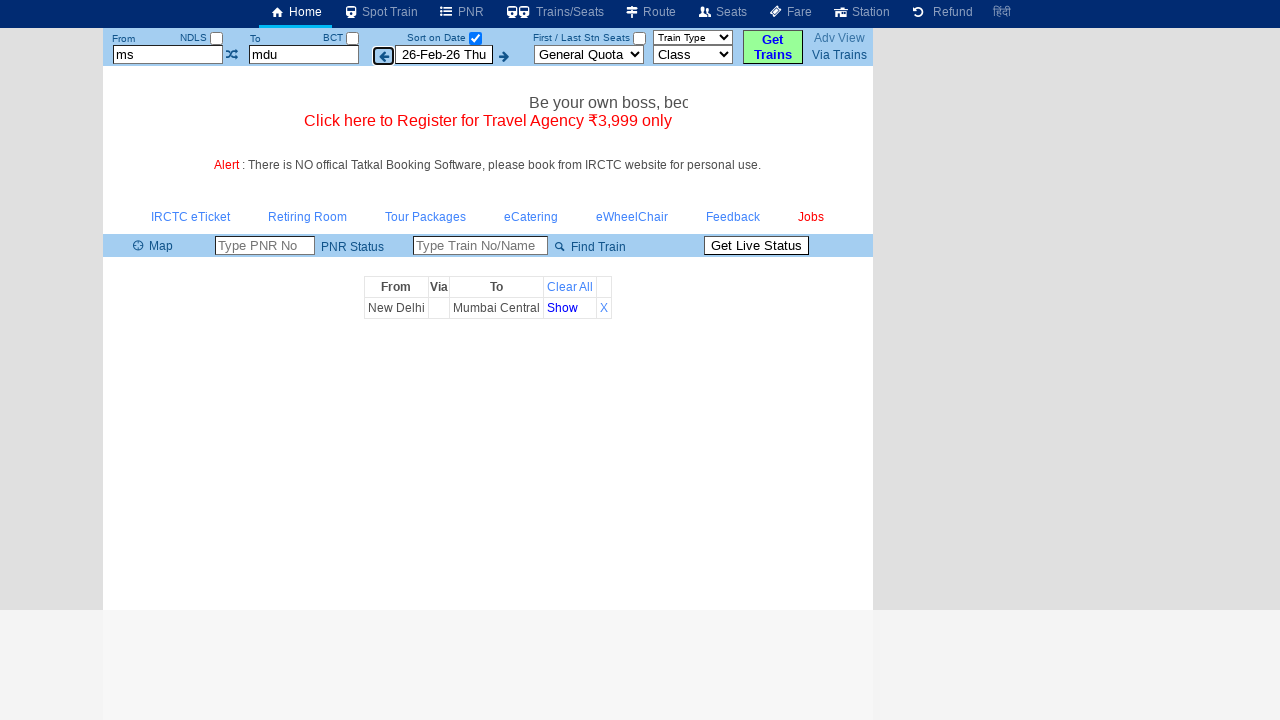

Unchecked the date selection checkbox at (475, 38) on xpath=//input[@id='chkSelectDateOnly']
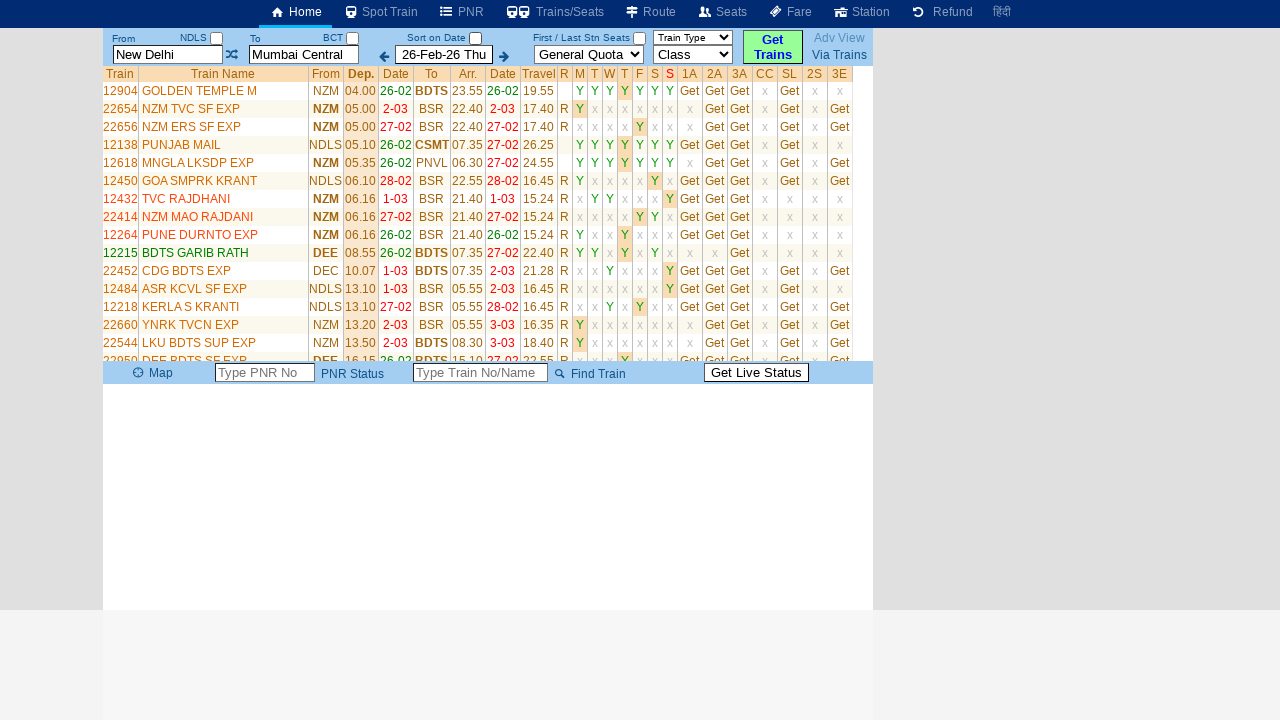

Train list table loaded and is visible
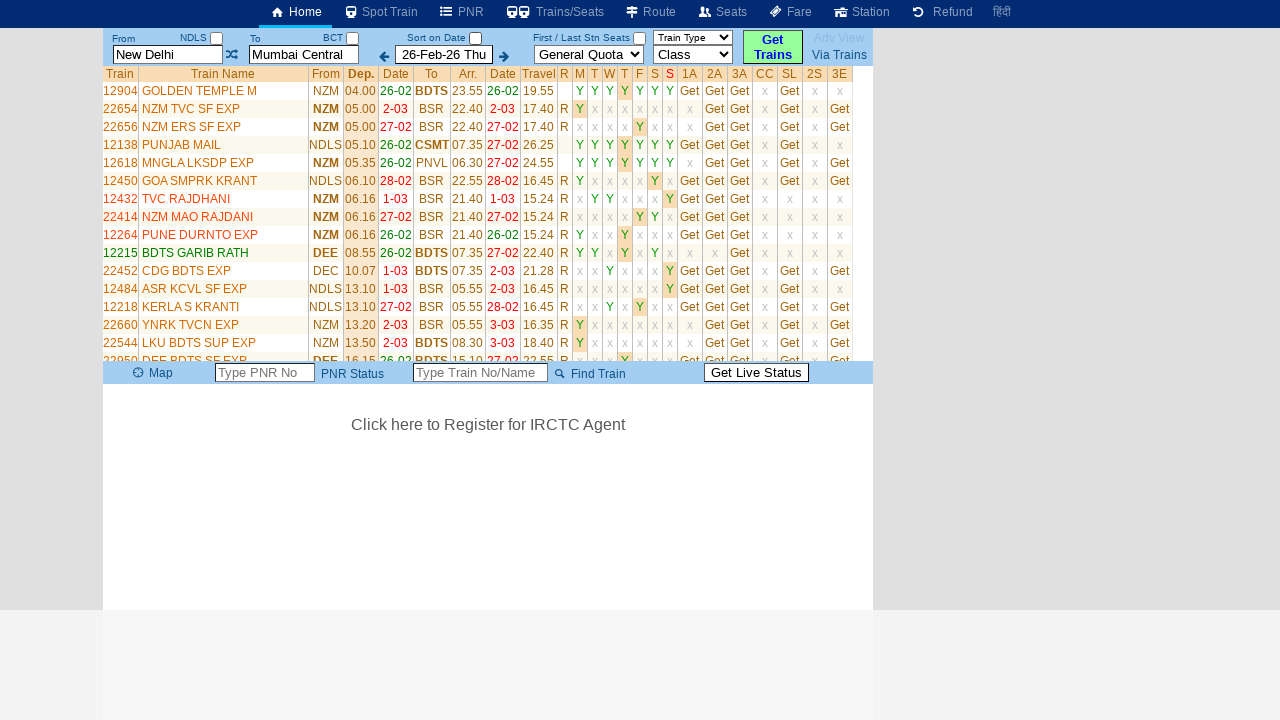

Retrieved train list with 34 trains found
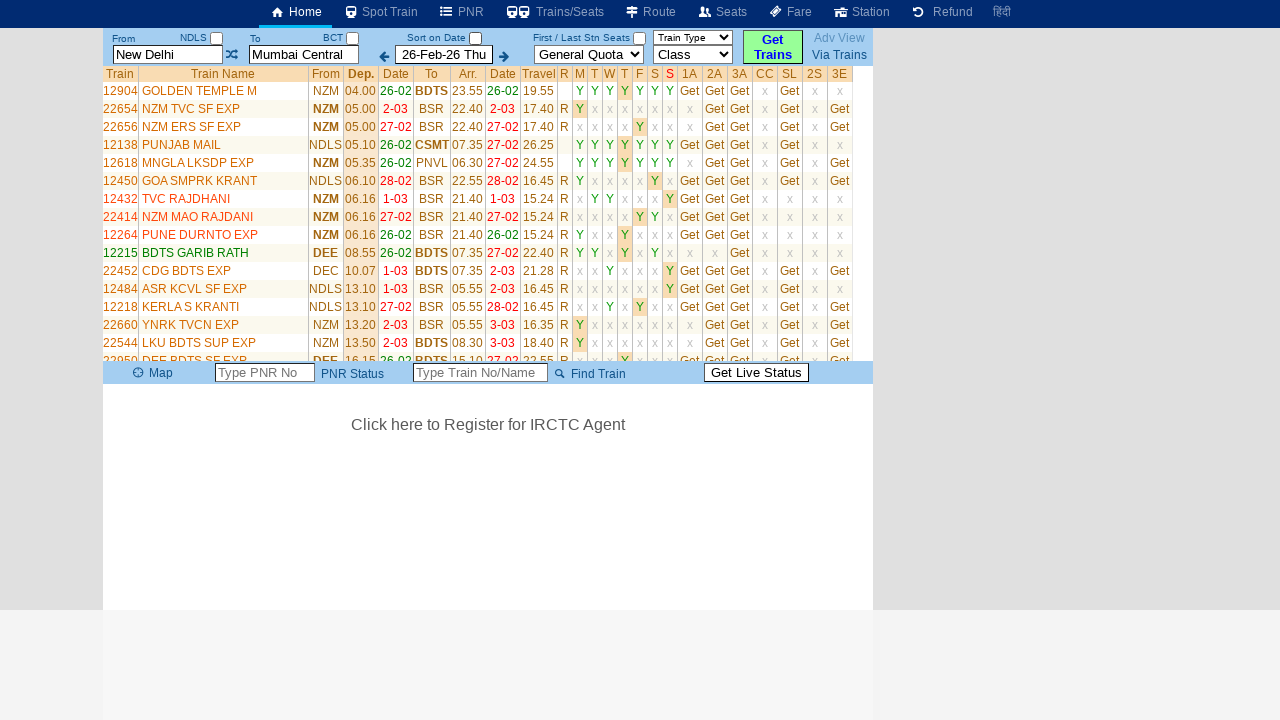

Verified that at least one train was found in results
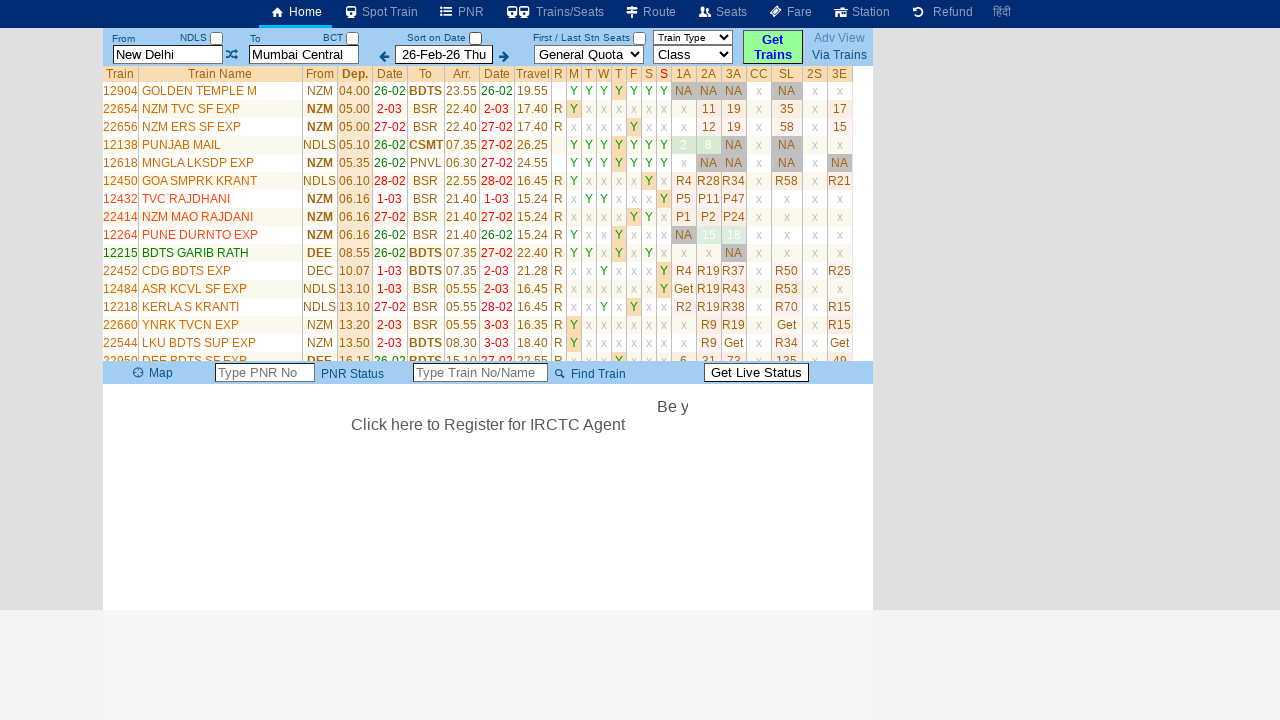

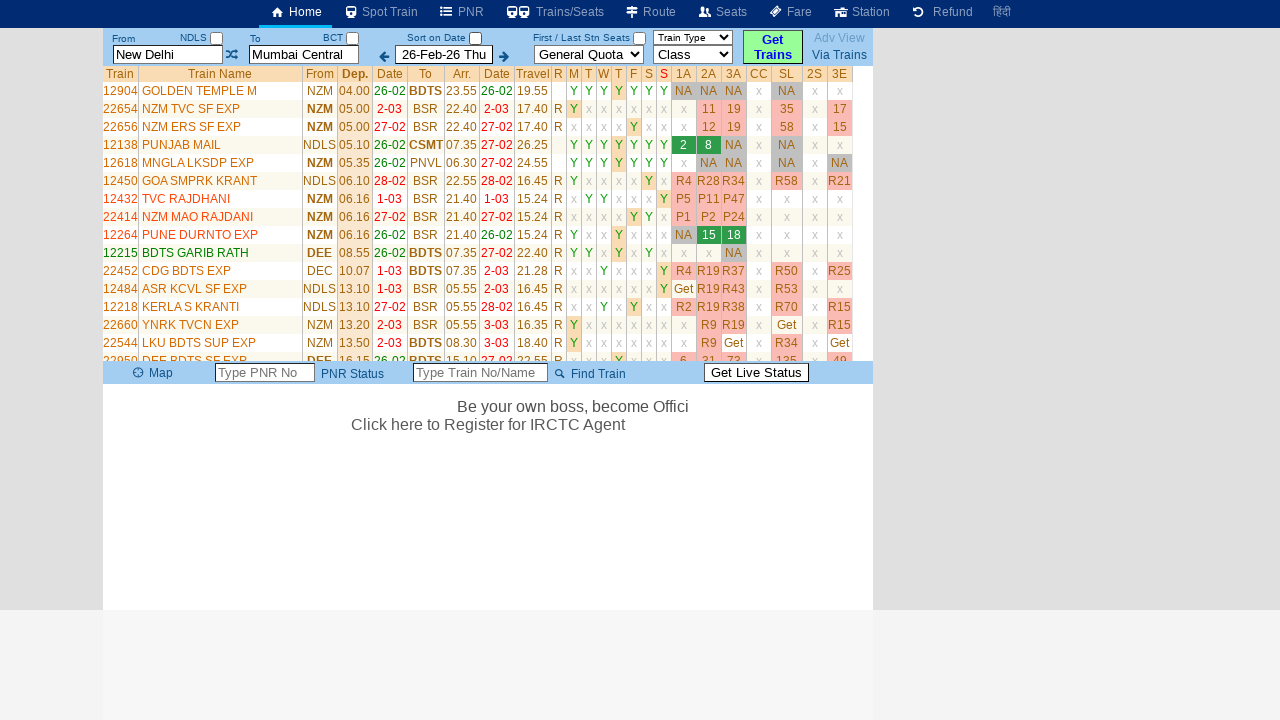